Navigates to the amcharts SVG maps page for India and waits for the page to load, verifying the page renders successfully.

Starting URL: https://www.amcharts.com/svg-maps/?map=india

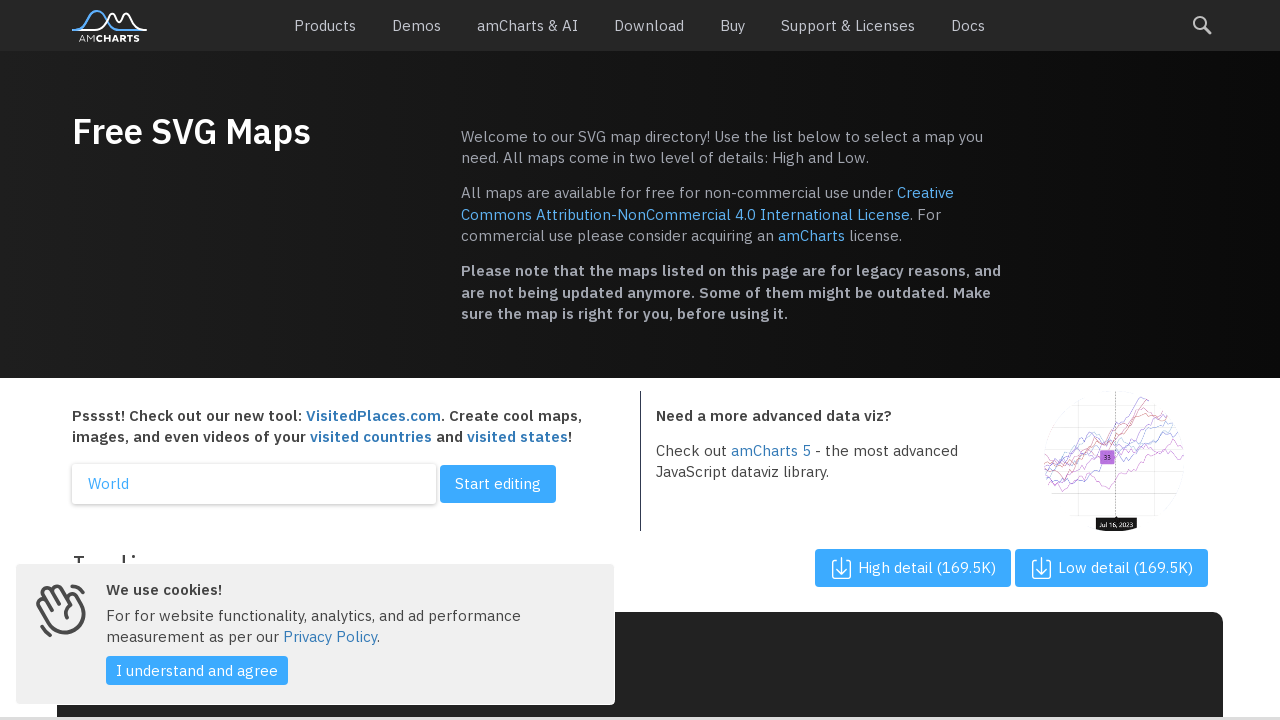

Waited for page to reach networkidle state
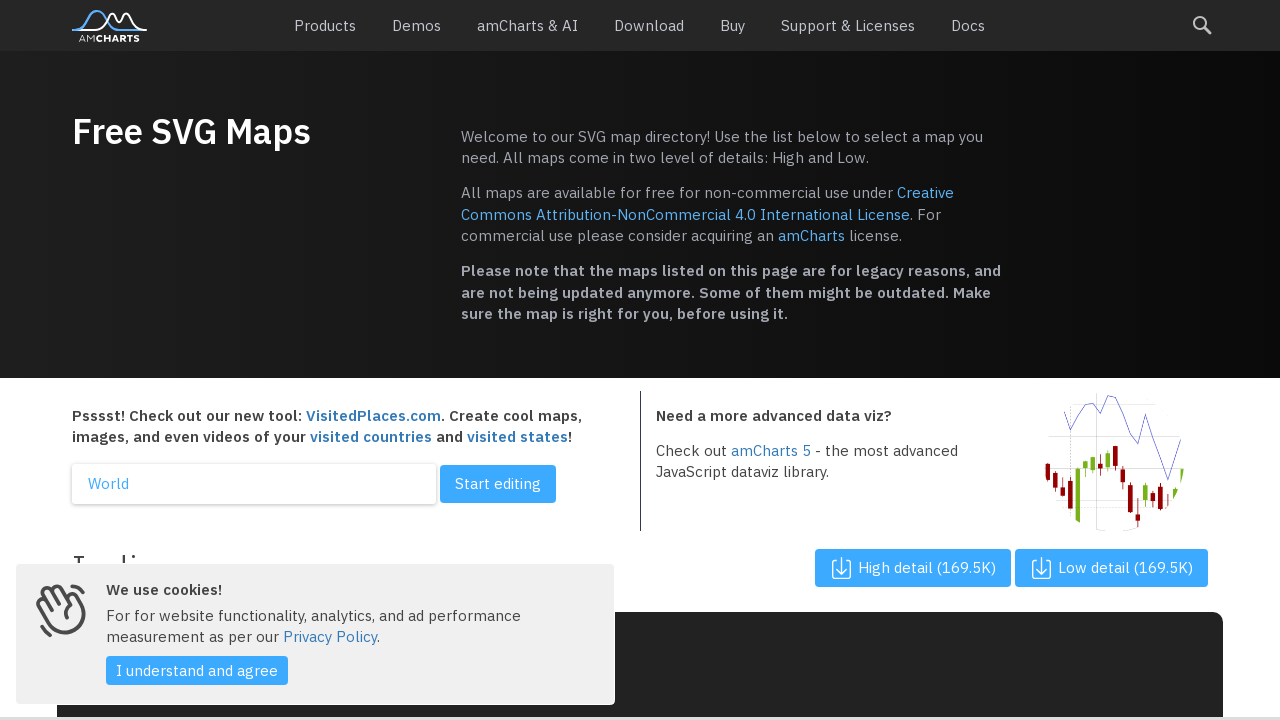

SVG map element loaded and visible
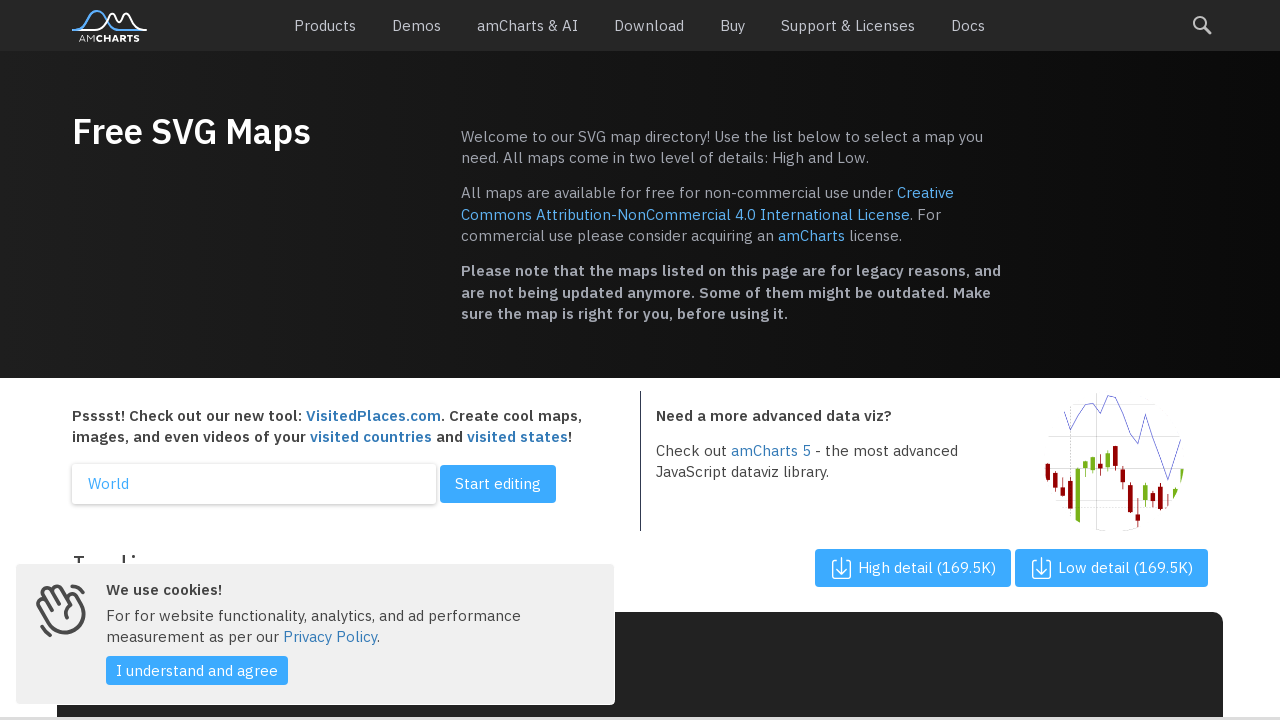

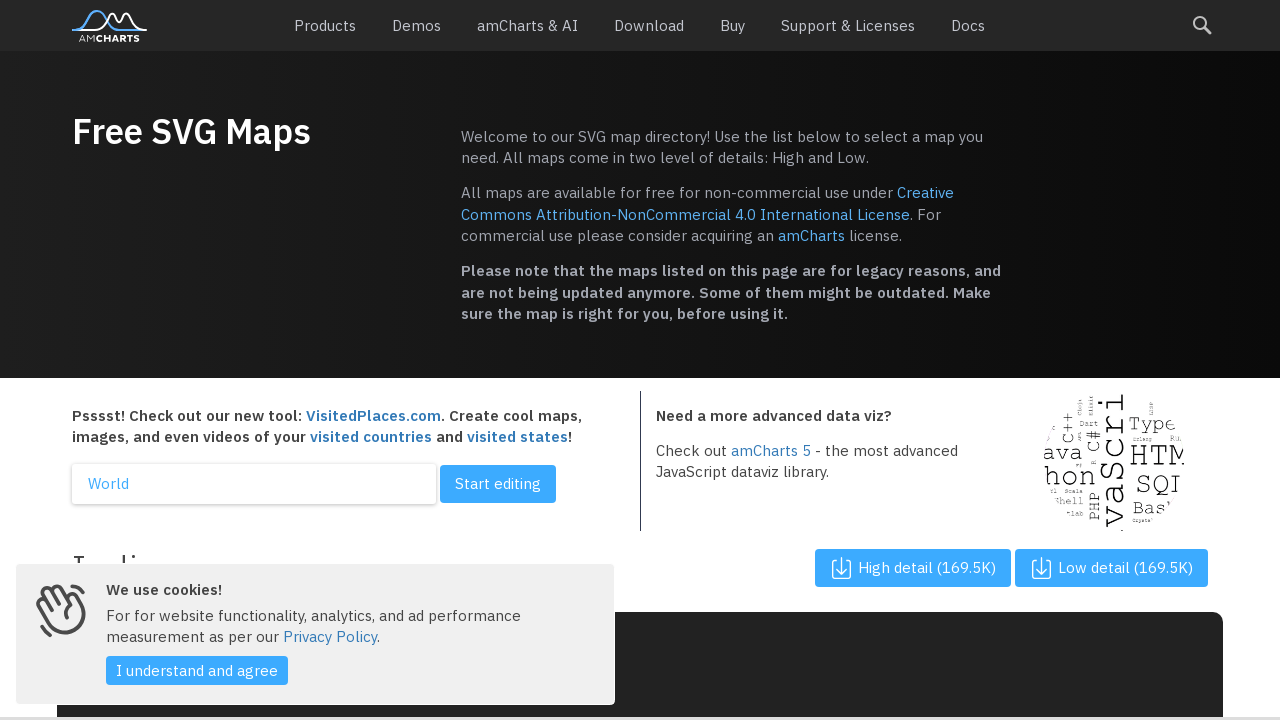